Tests radio button functionality by iterating through two radio button groups, clicking each option in sequence, and verifying the selection state changes correctly.

Starting URL: http://echoecho.com/htmlforms10.htm

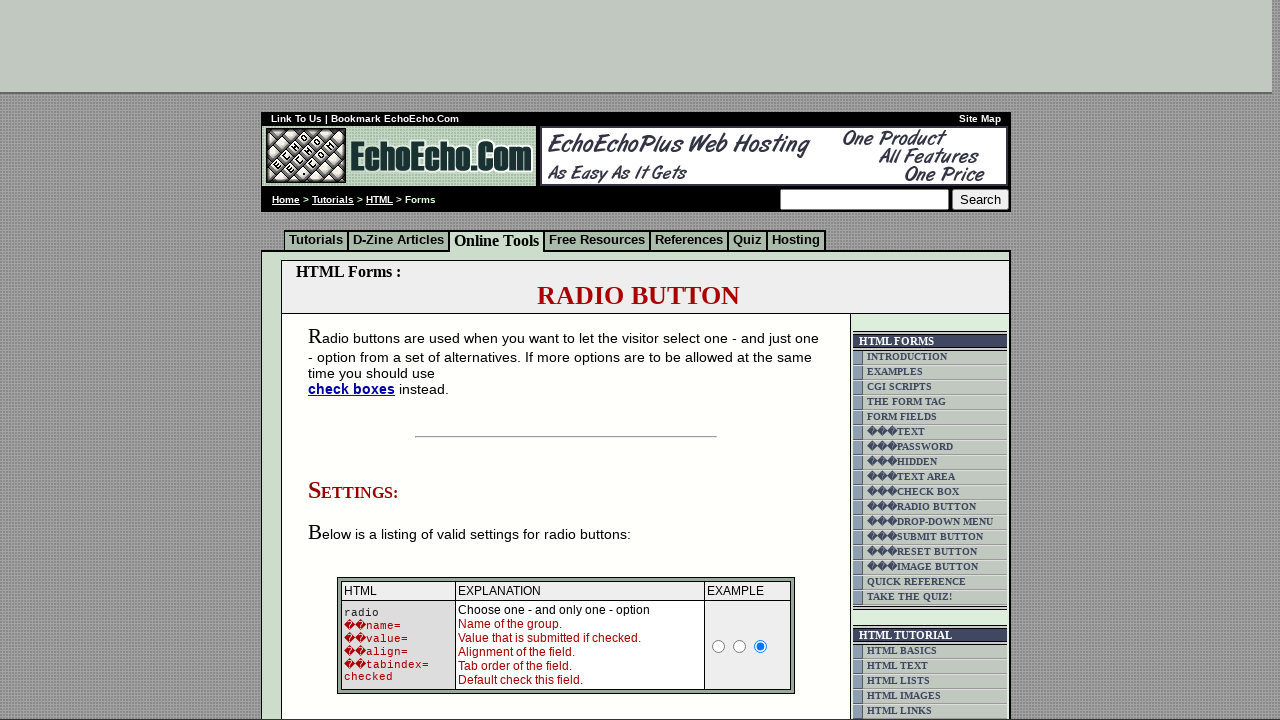

Page loaded and DOM content ready
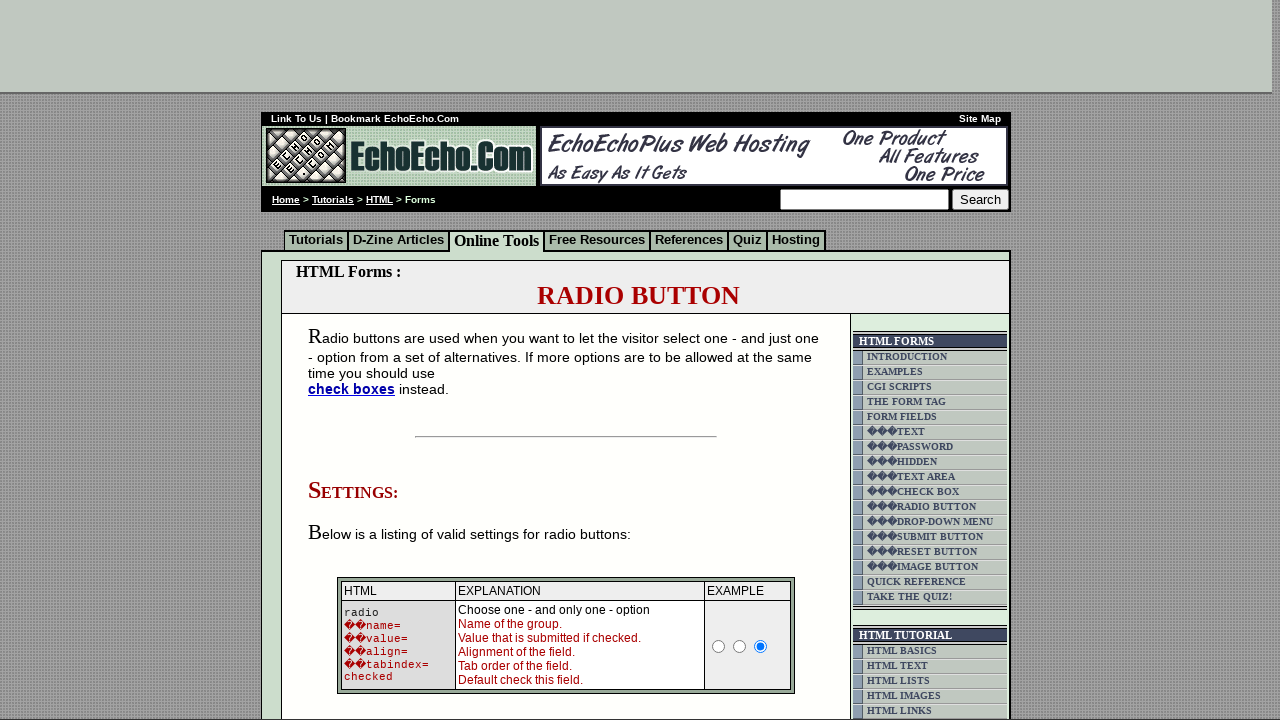

Found 3 radio buttons in group1
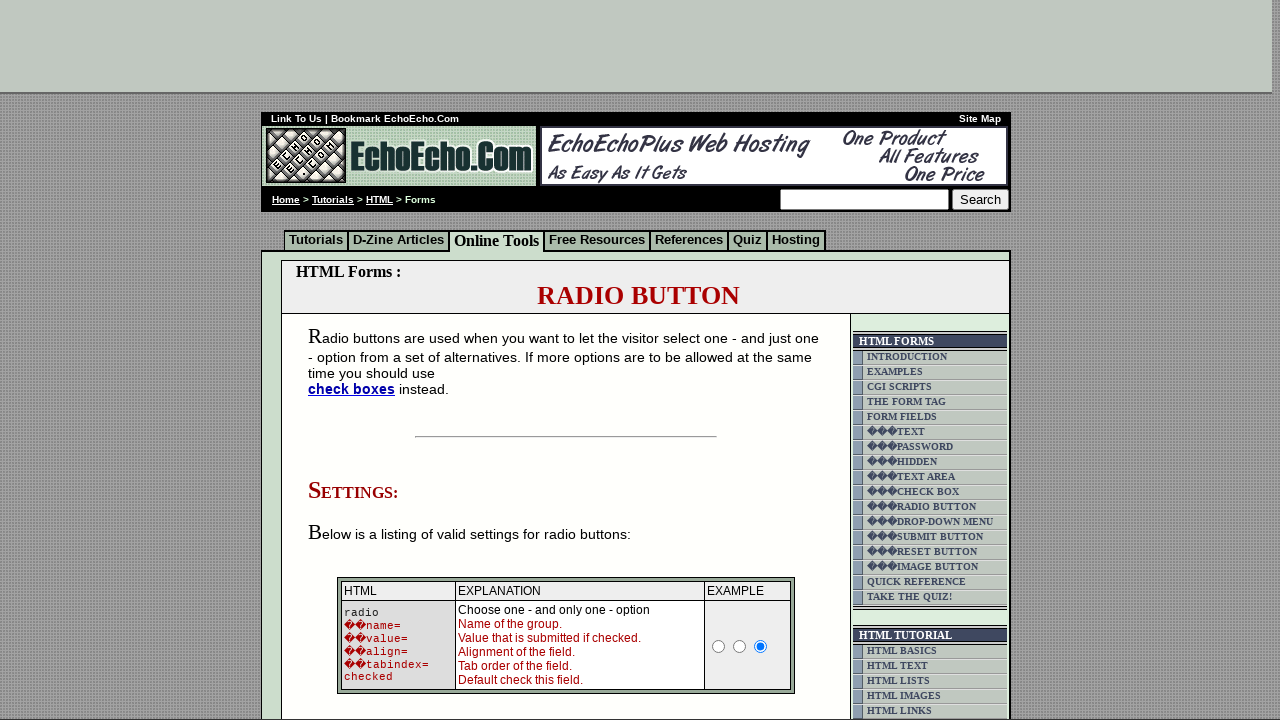

Clicked radio button 0 in group1 at (356, 360) on input[name='group1'] >> nth=0
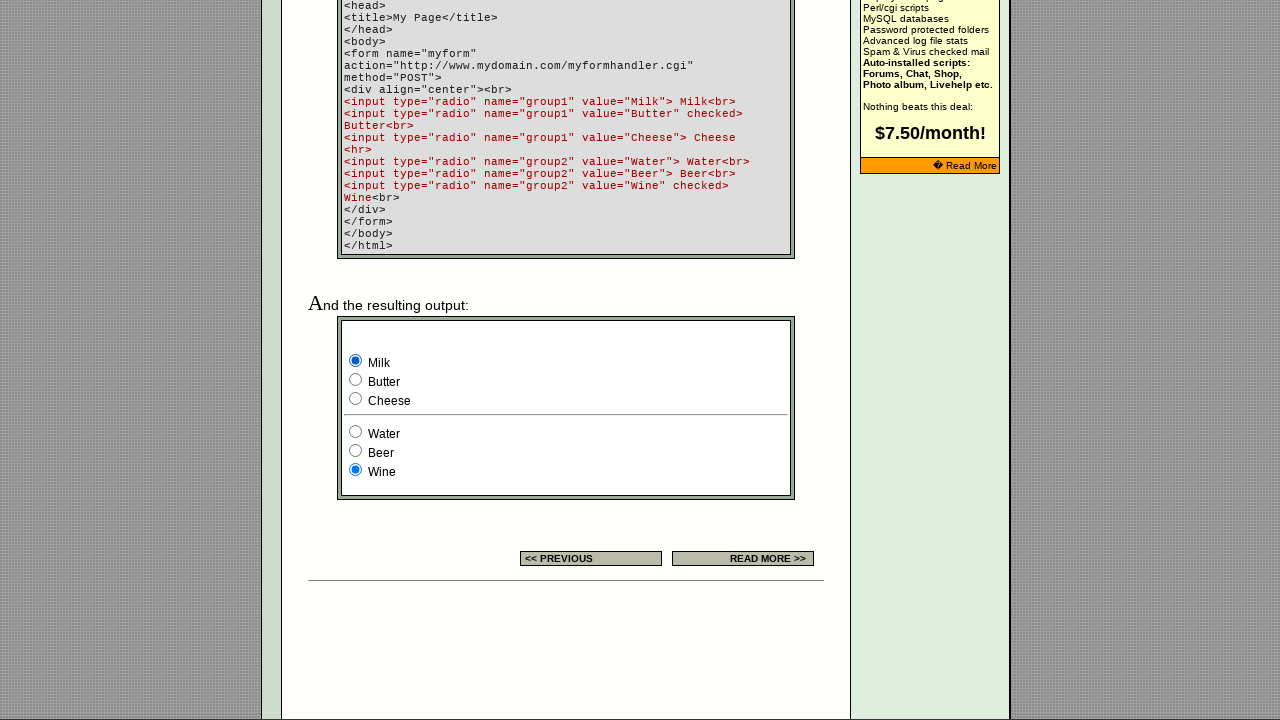

Waited 200ms for radio button click to register in group1
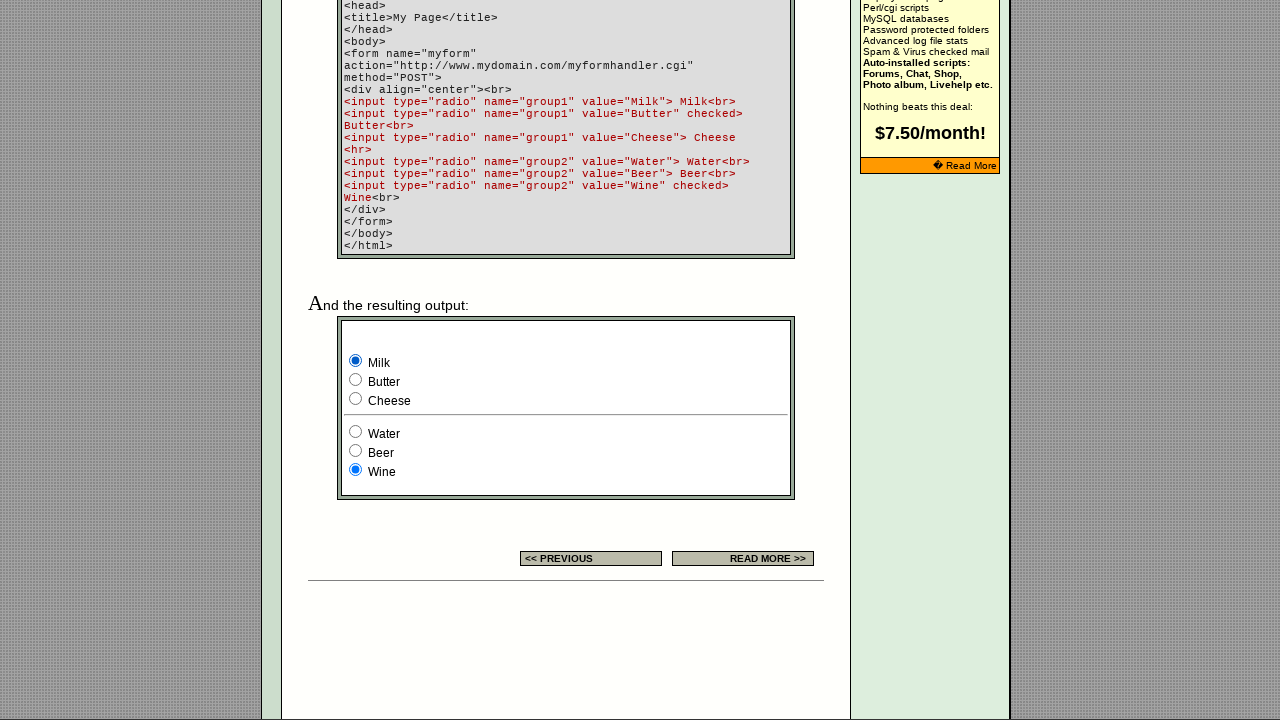

Clicked radio button 1 in group1 at (356, 380) on input[name='group1'] >> nth=1
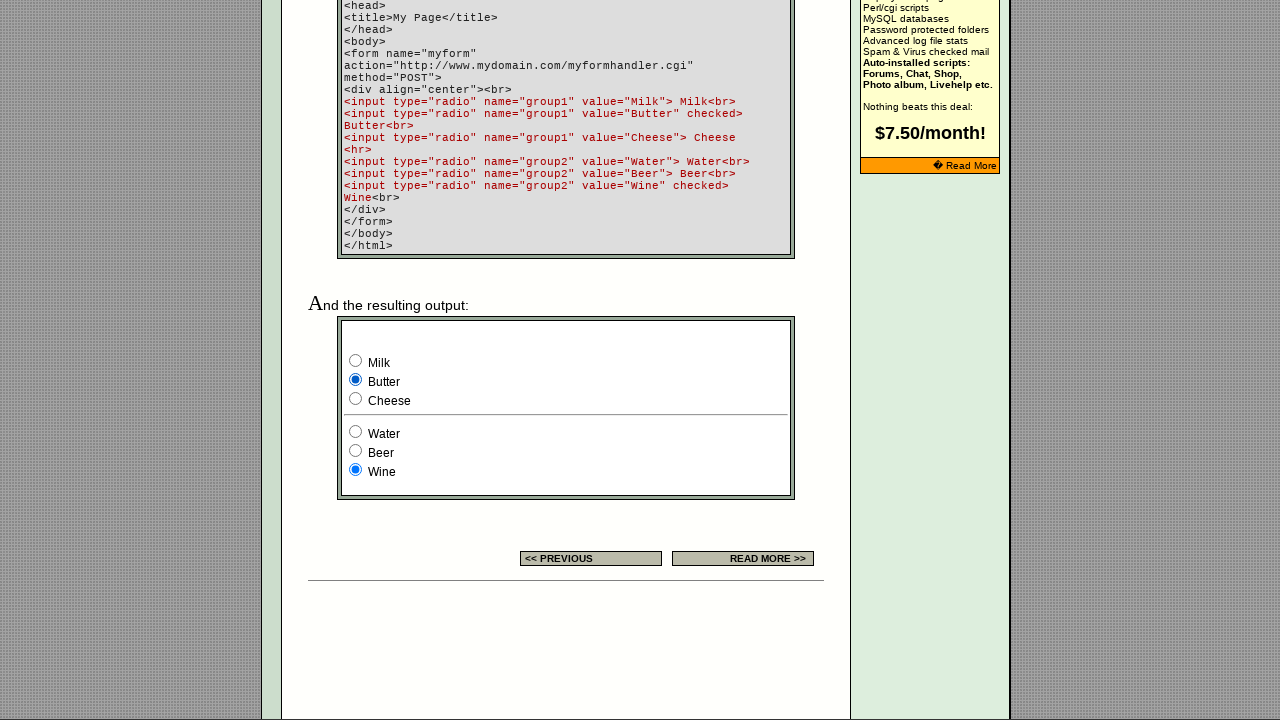

Waited 200ms for radio button click to register in group1
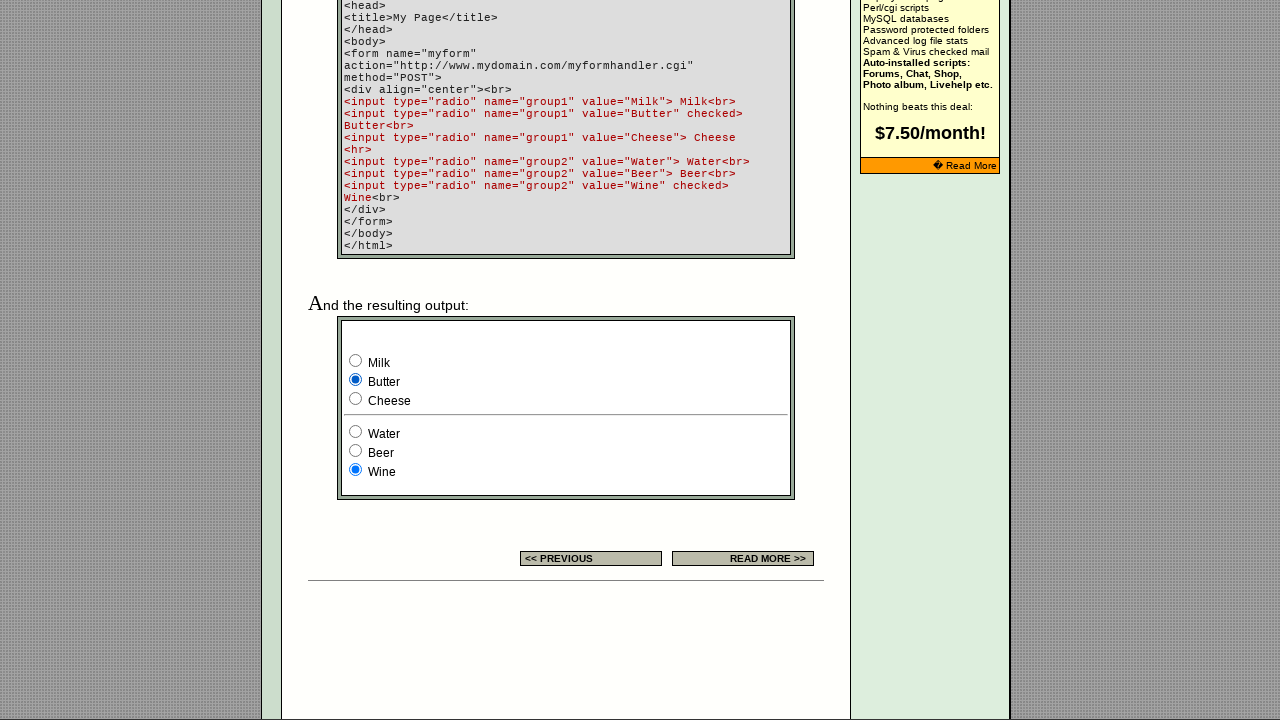

Clicked radio button 2 in group1 at (356, 398) on input[name='group1'] >> nth=2
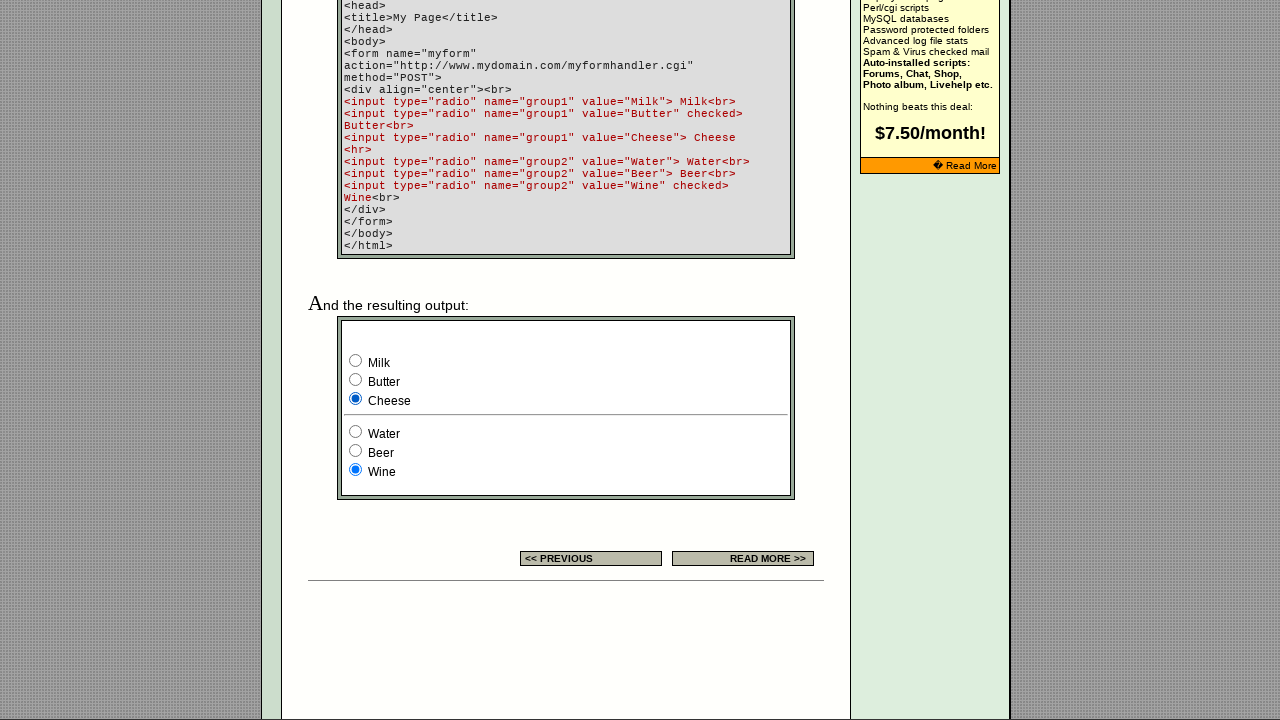

Waited 200ms for radio button click to register in group1
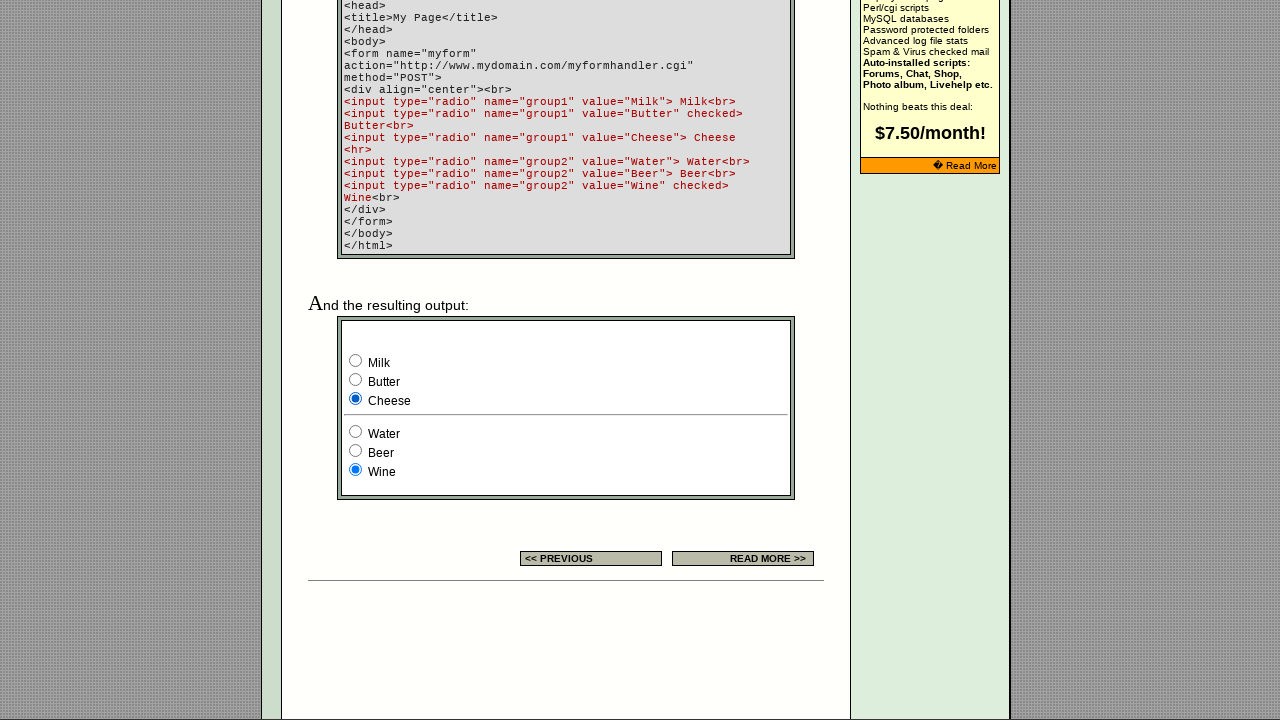

Found 3 radio buttons in group2
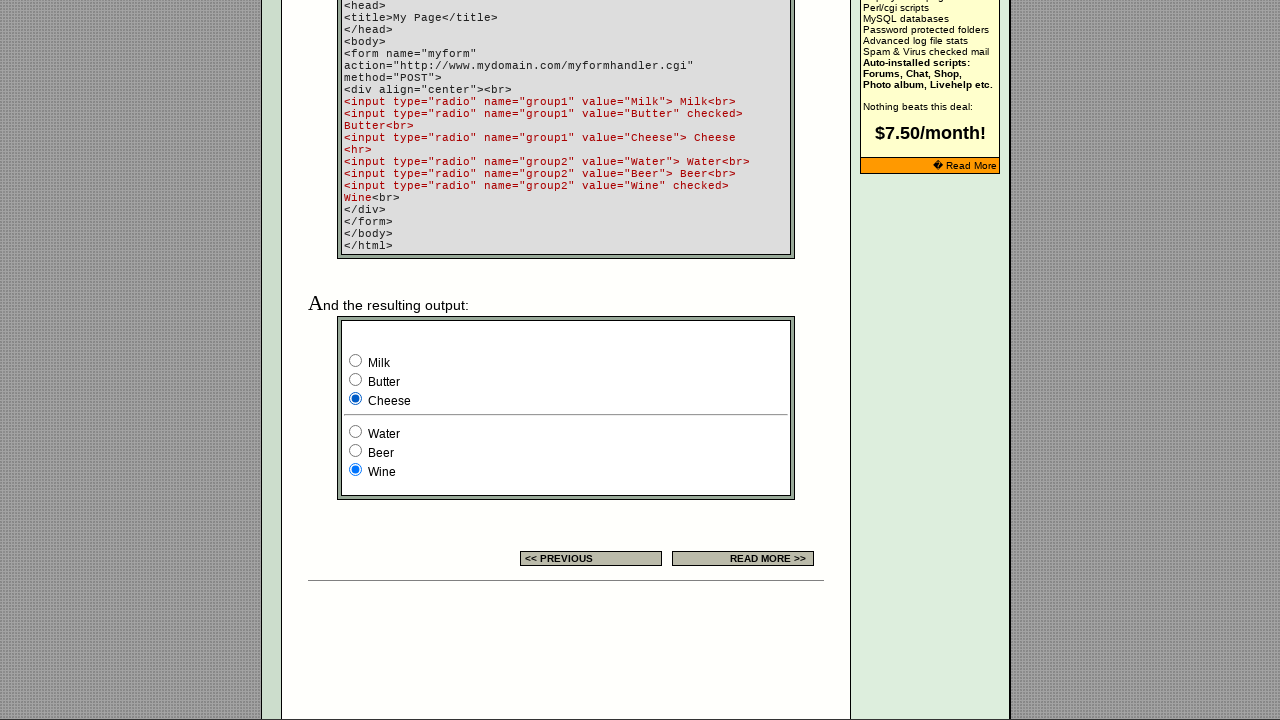

Clicked radio button 0 in group2 at (356, 432) on input[name='group2'] >> nth=0
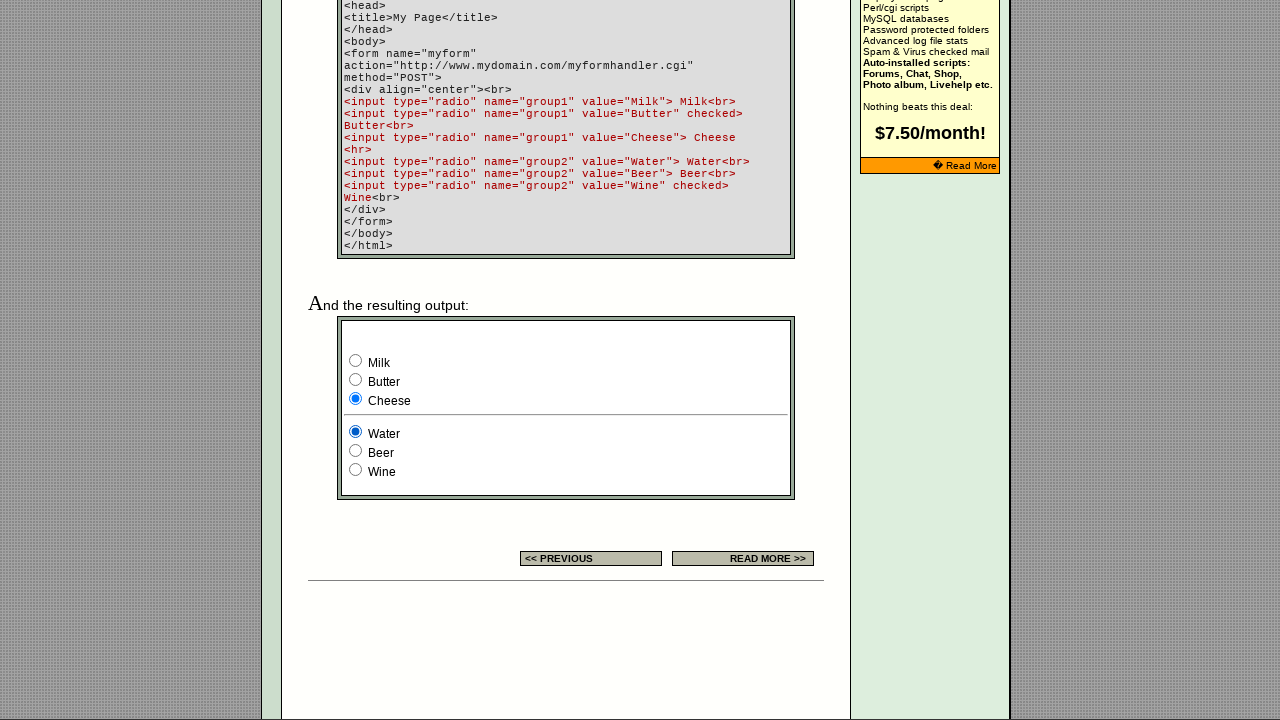

Waited 200ms for radio button click to register in group2
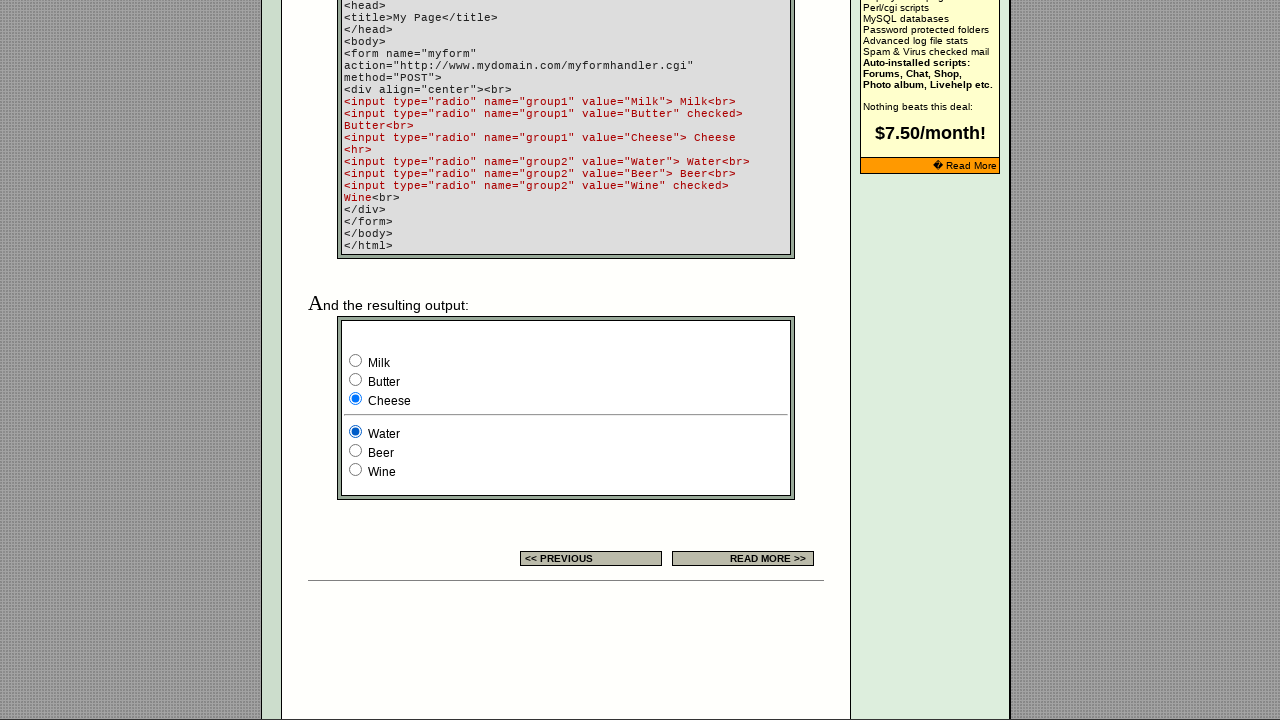

Clicked radio button 1 in group2 at (356, 450) on input[name='group2'] >> nth=1
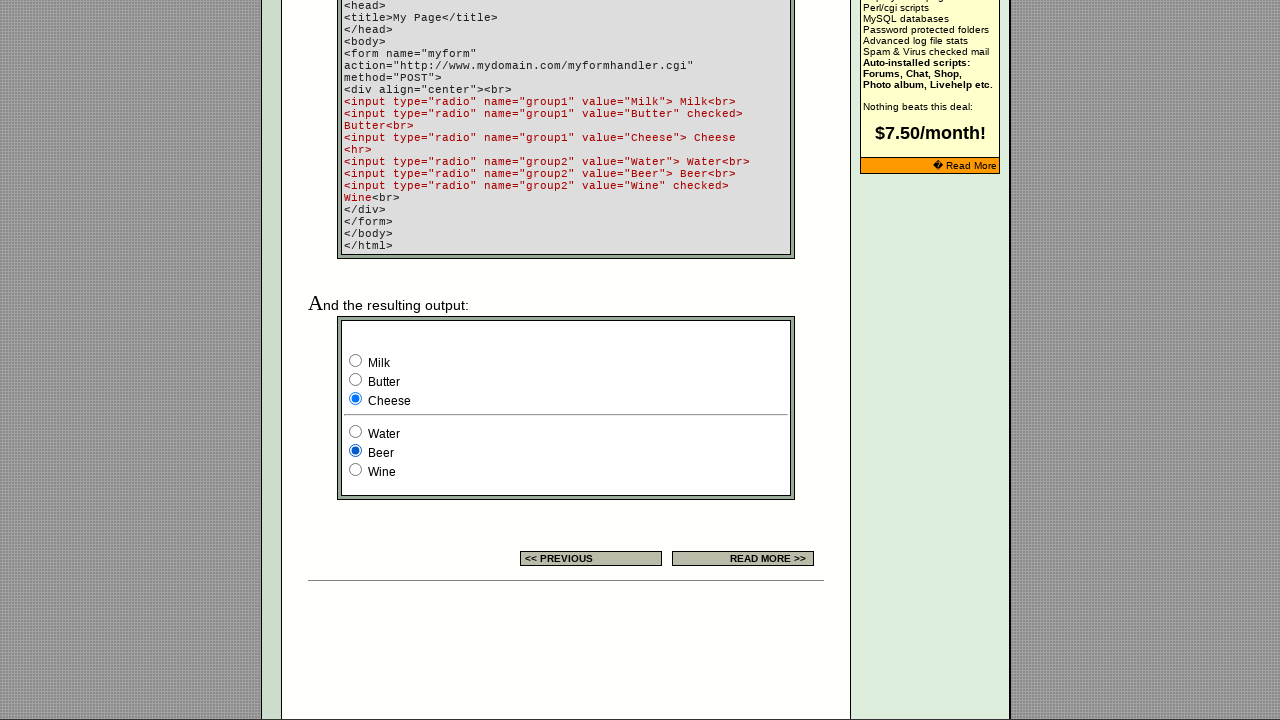

Waited 200ms for radio button click to register in group2
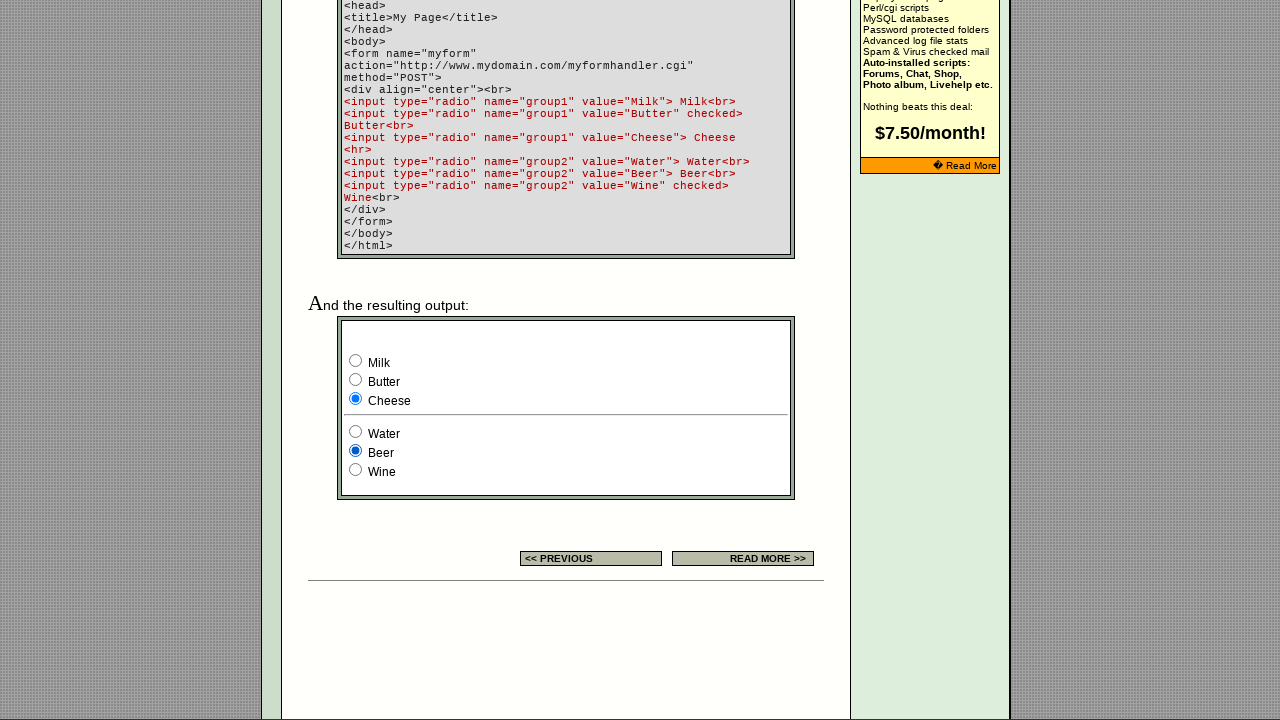

Clicked radio button 2 in group2 at (356, 470) on input[name='group2'] >> nth=2
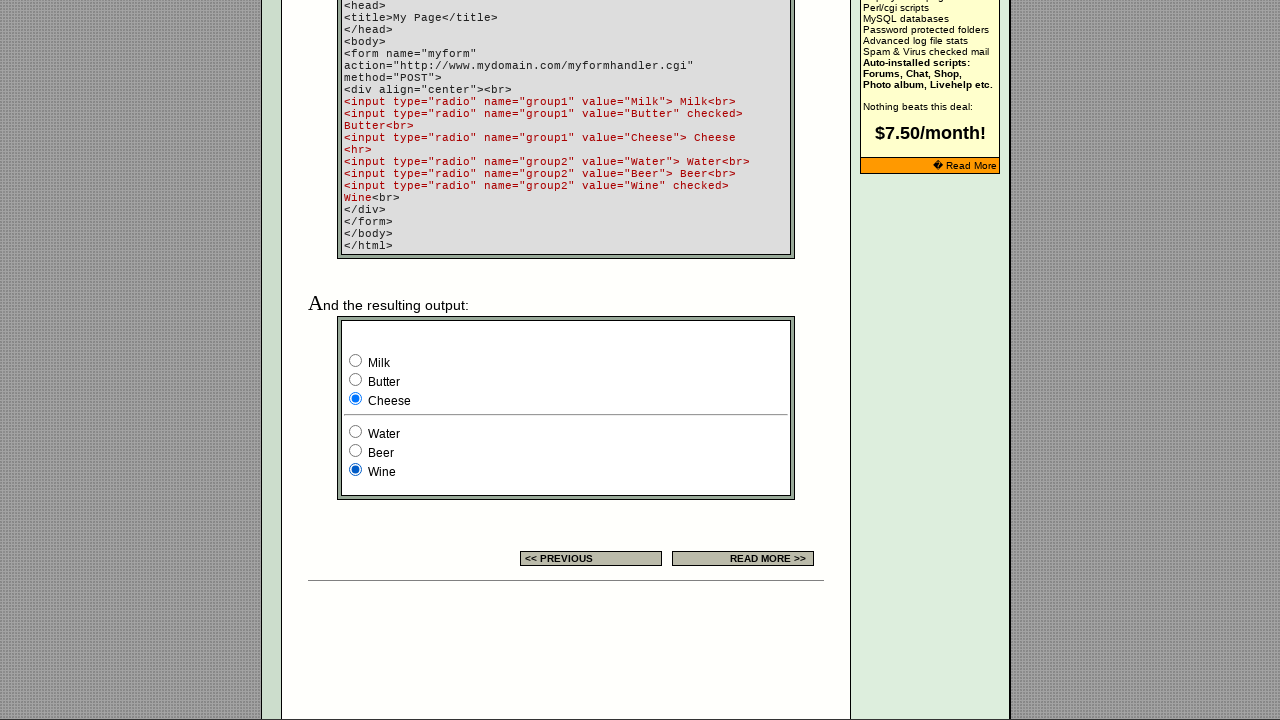

Waited 200ms for radio button click to register in group2
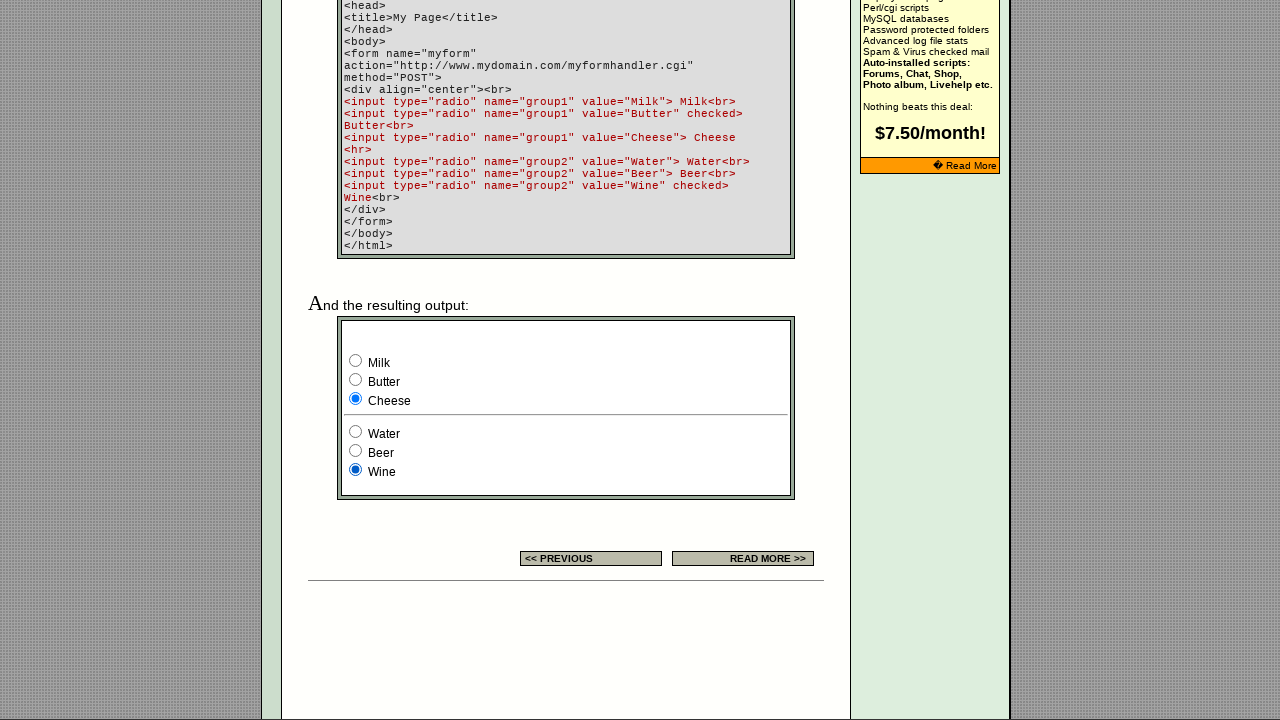

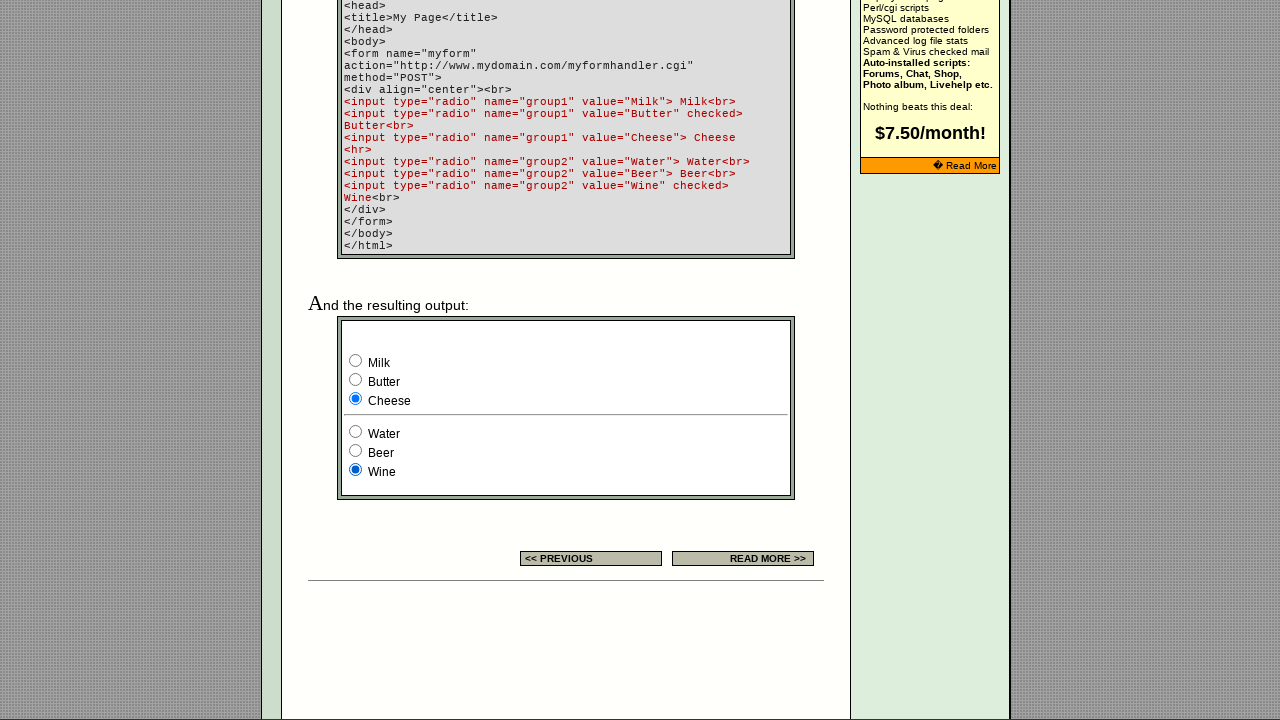